Tests keyboard shortcuts for copy and paste functionality by entering text in a field, selecting all, copying it, and pasting it in the next field

Starting URL: https://www.tutorialspoint.com/selenium/practice/selenium_automation_practice.php

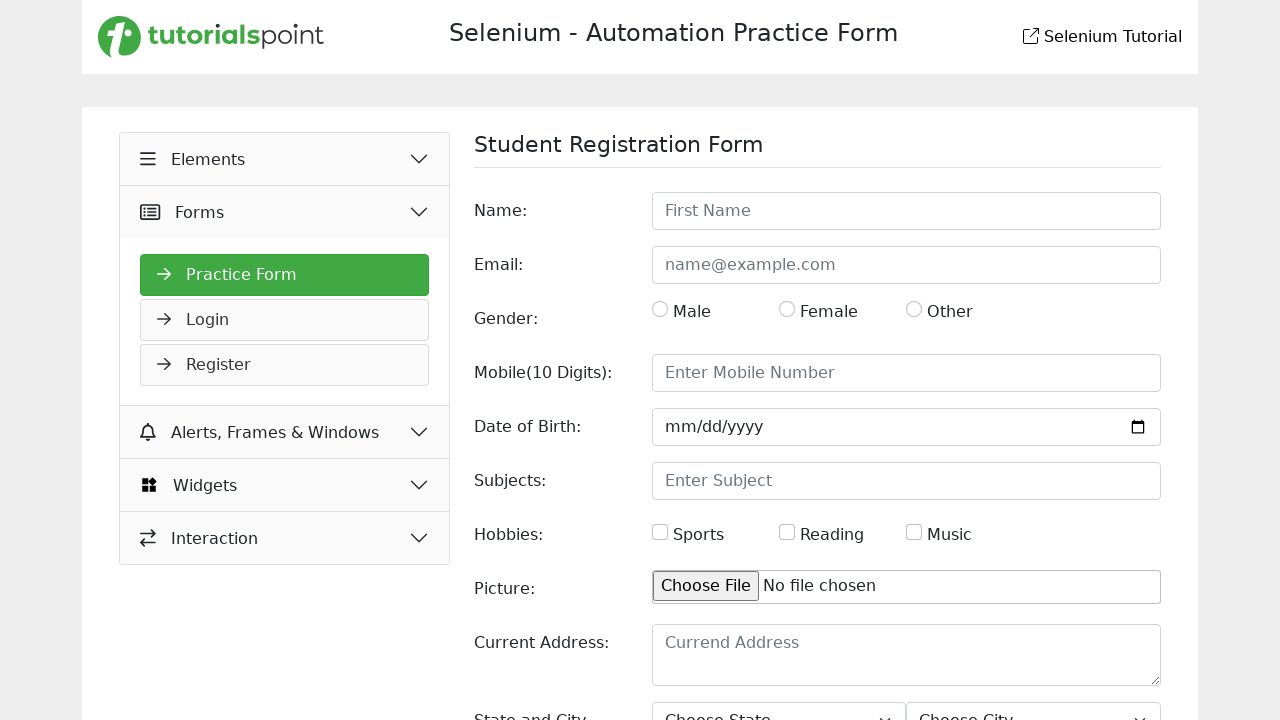

Entered 'Dabarjun' in the name input field on #name
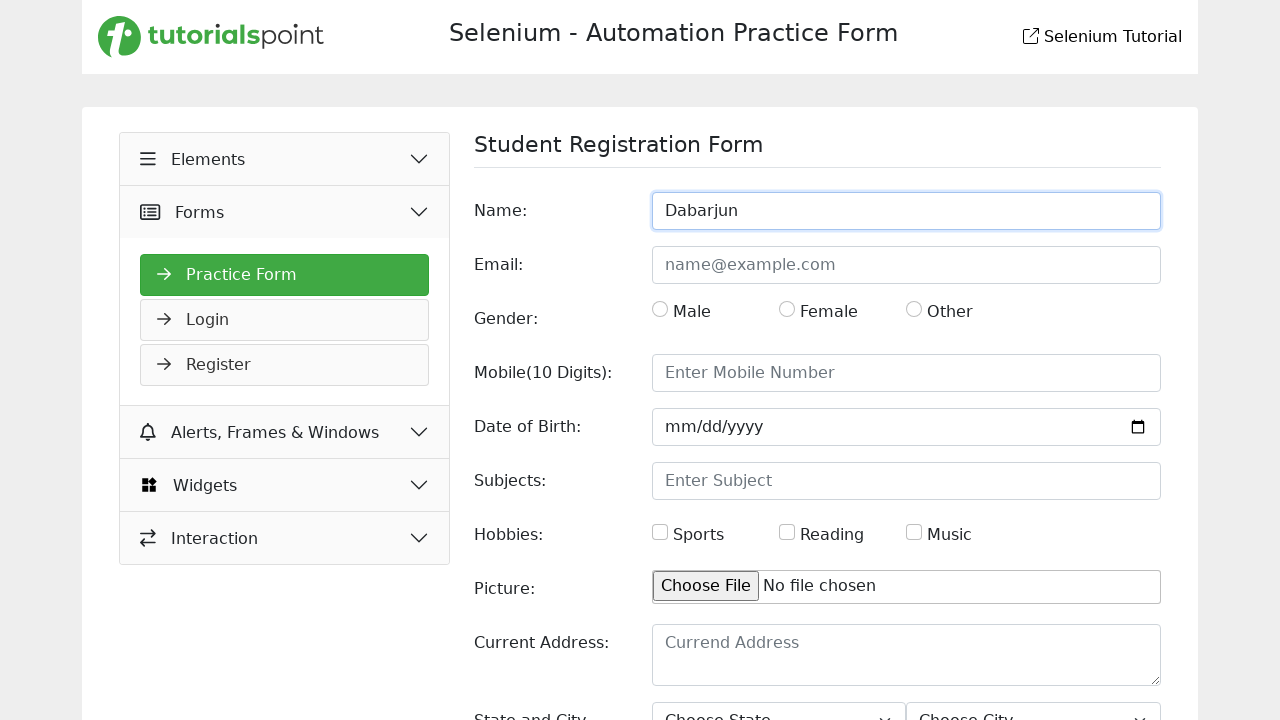

Selected all text in the name field using Ctrl+A
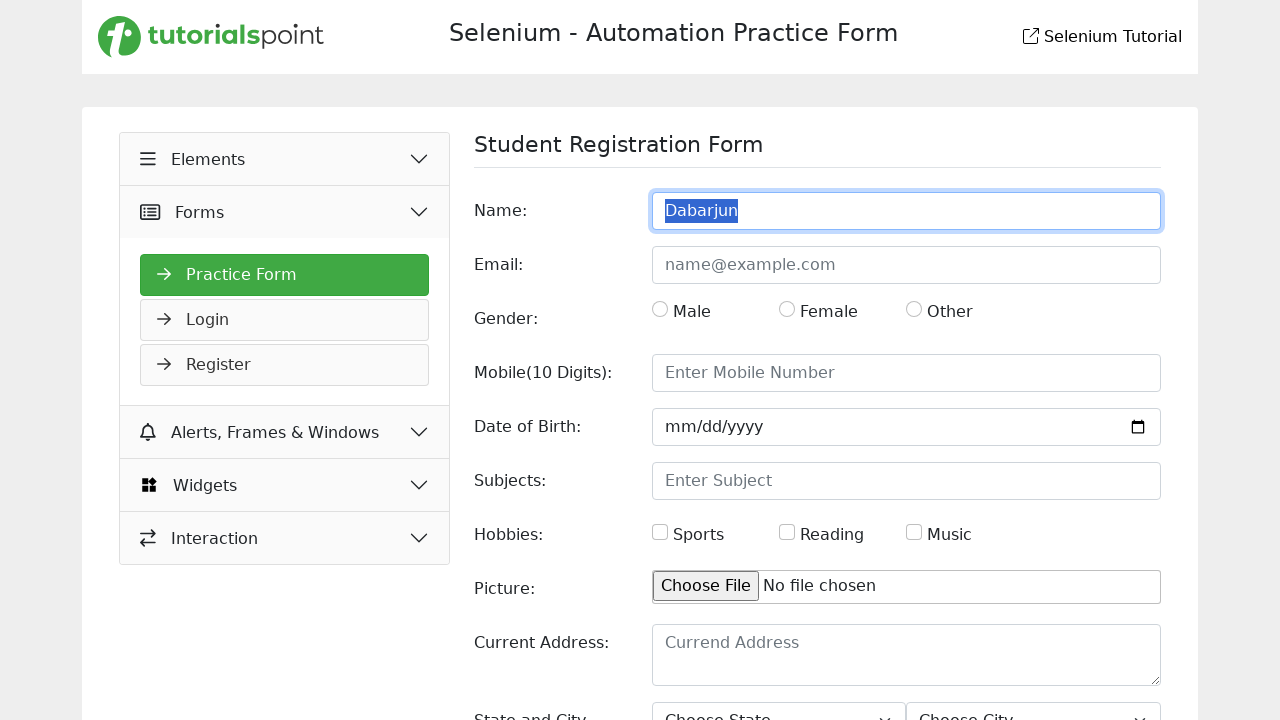

Copied the selected text using Ctrl+C
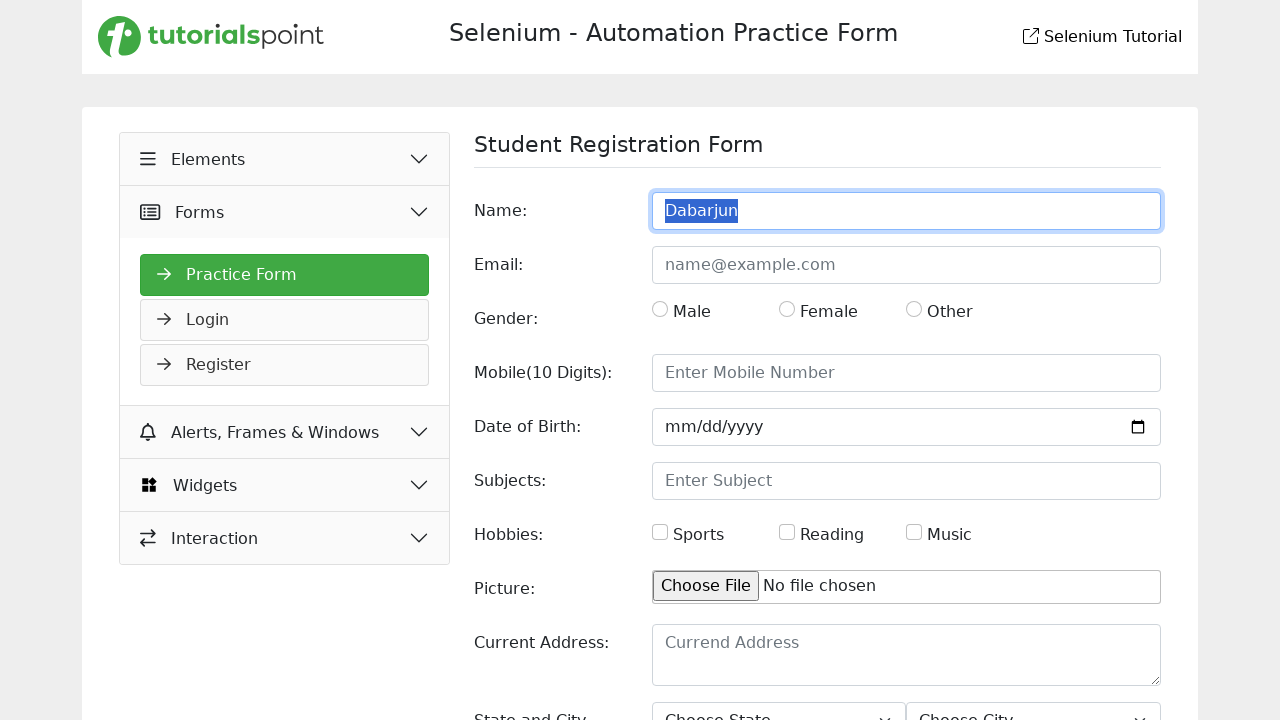

Moved to the next field using Tab
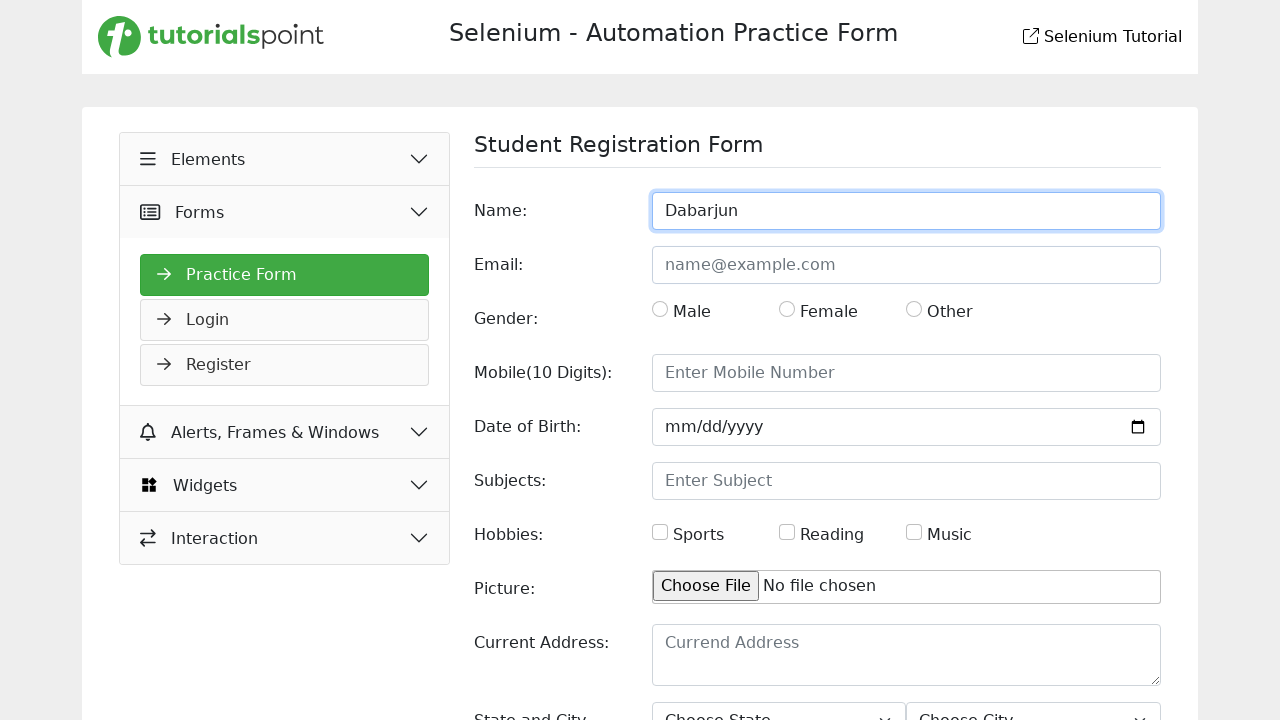

Pasted the copied text using Ctrl+V
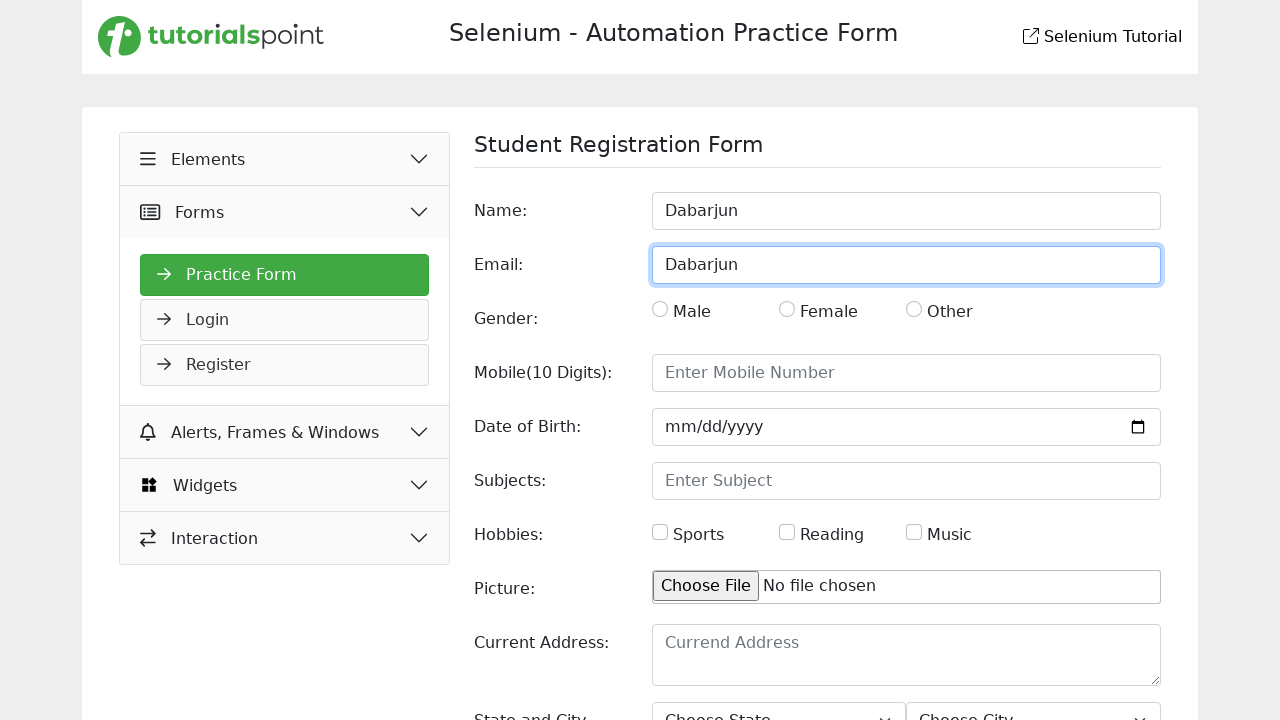

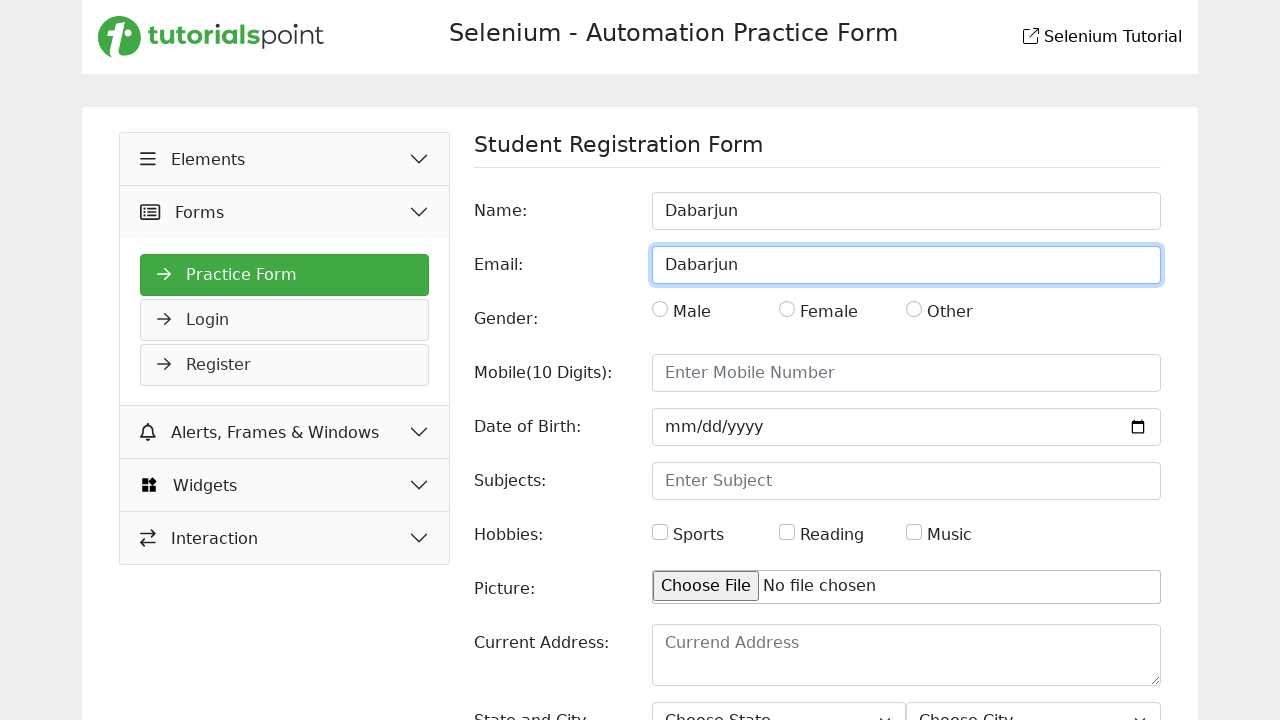